Tests deposit functionality with zero amount by logging in as a customer, navigating to deposit section, and attempting to deposit 0

Starting URL: https://www.globalsqa.com/angularJs-protractor/BankingProject/#/login

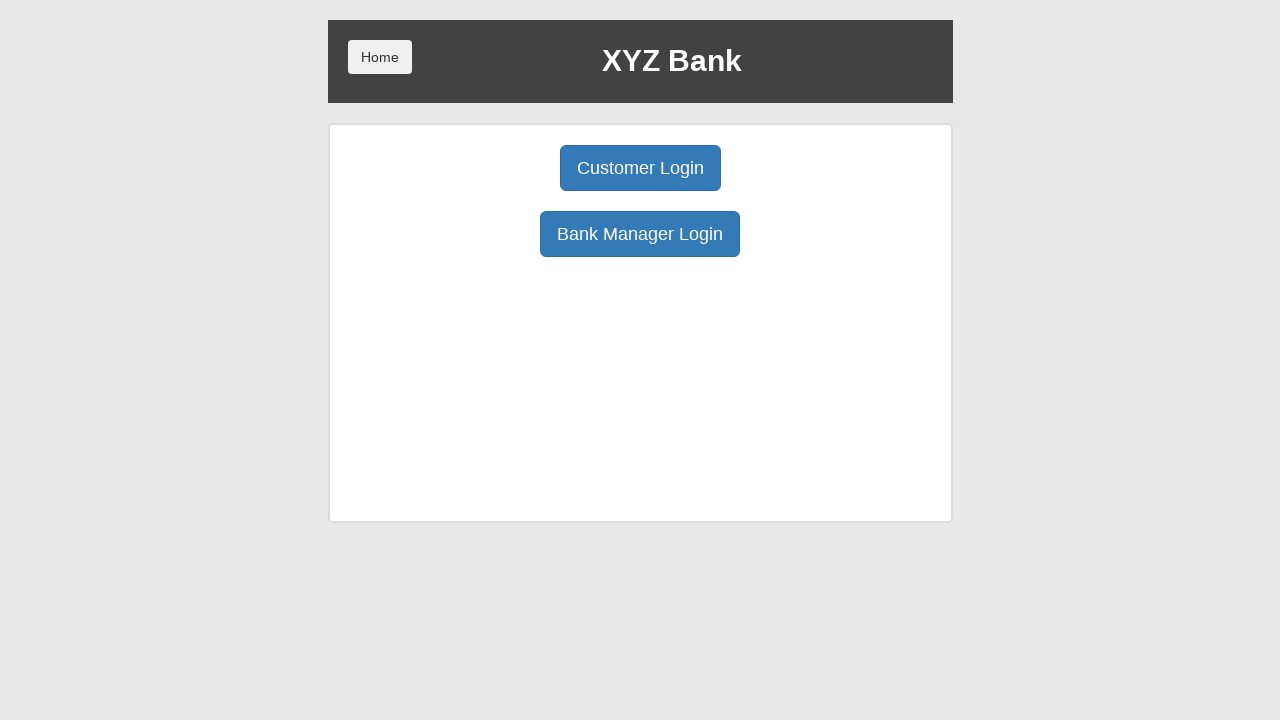

Clicked Customer Login button at (640, 168) on button:has-text('Customer Login')
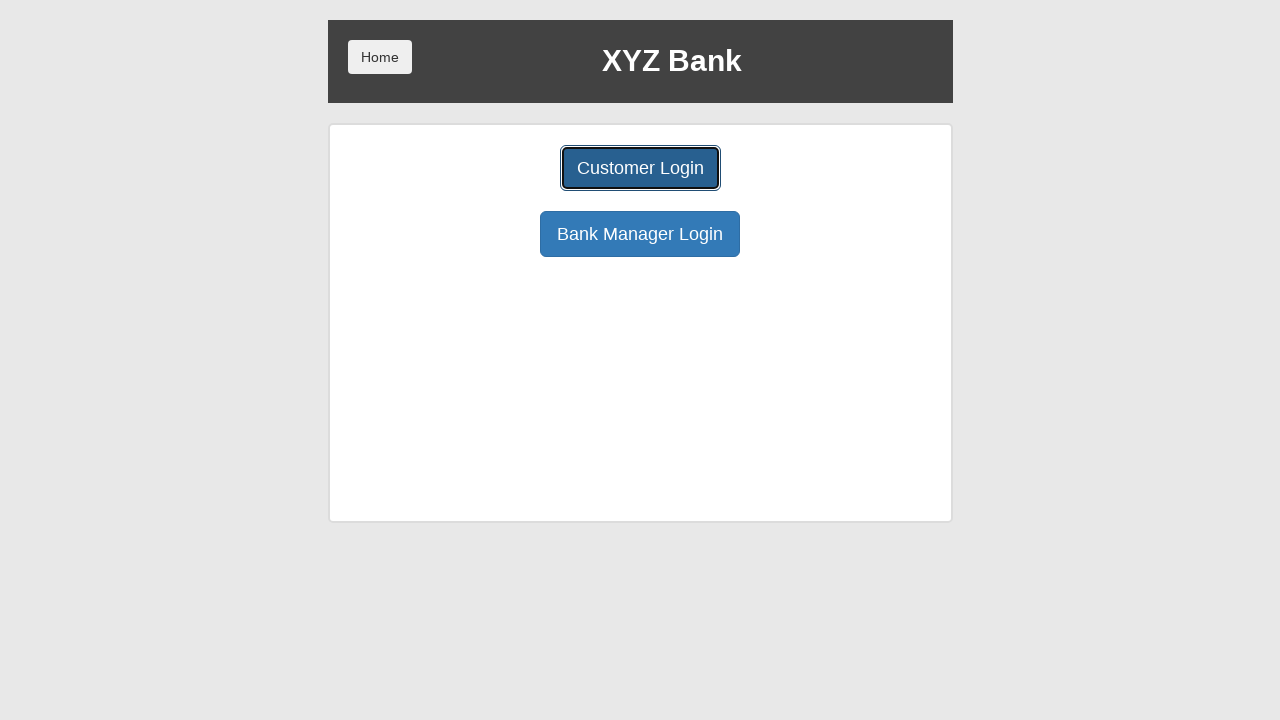

Selected Ron Weasly from user dropdown on select#userSelect
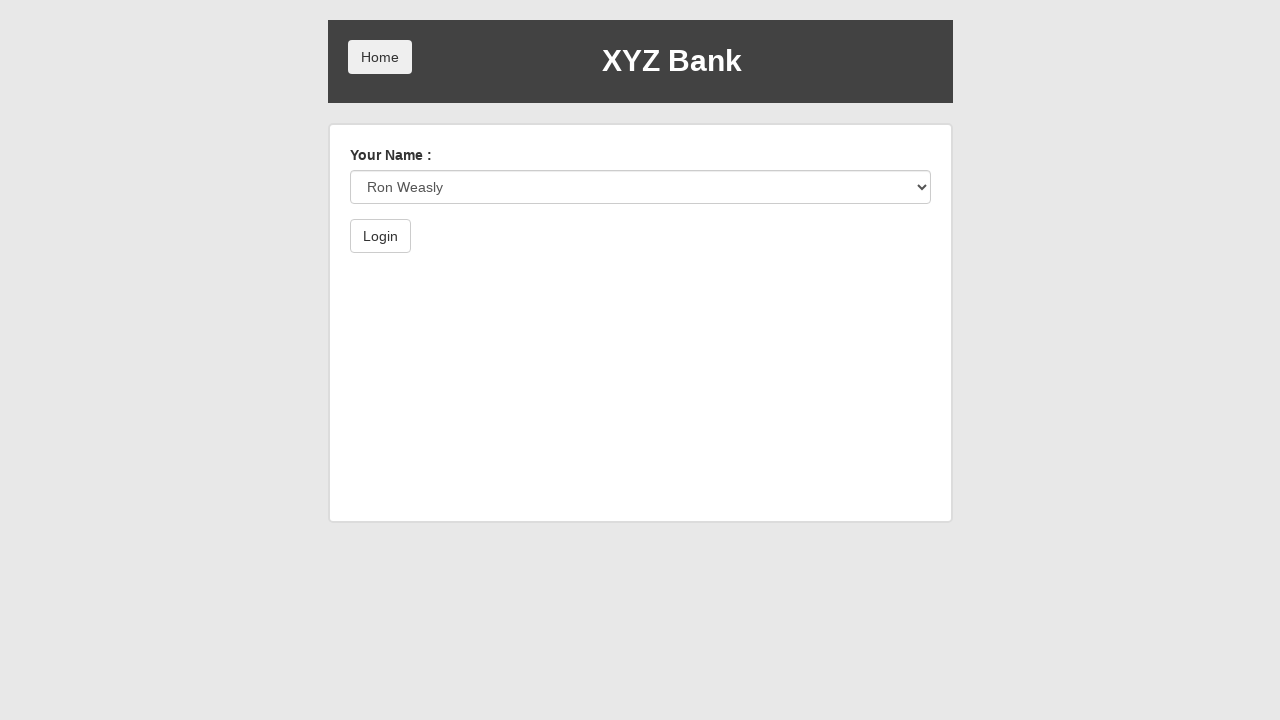

Clicked Login button to authenticate at (380, 236) on button:has-text('Login')
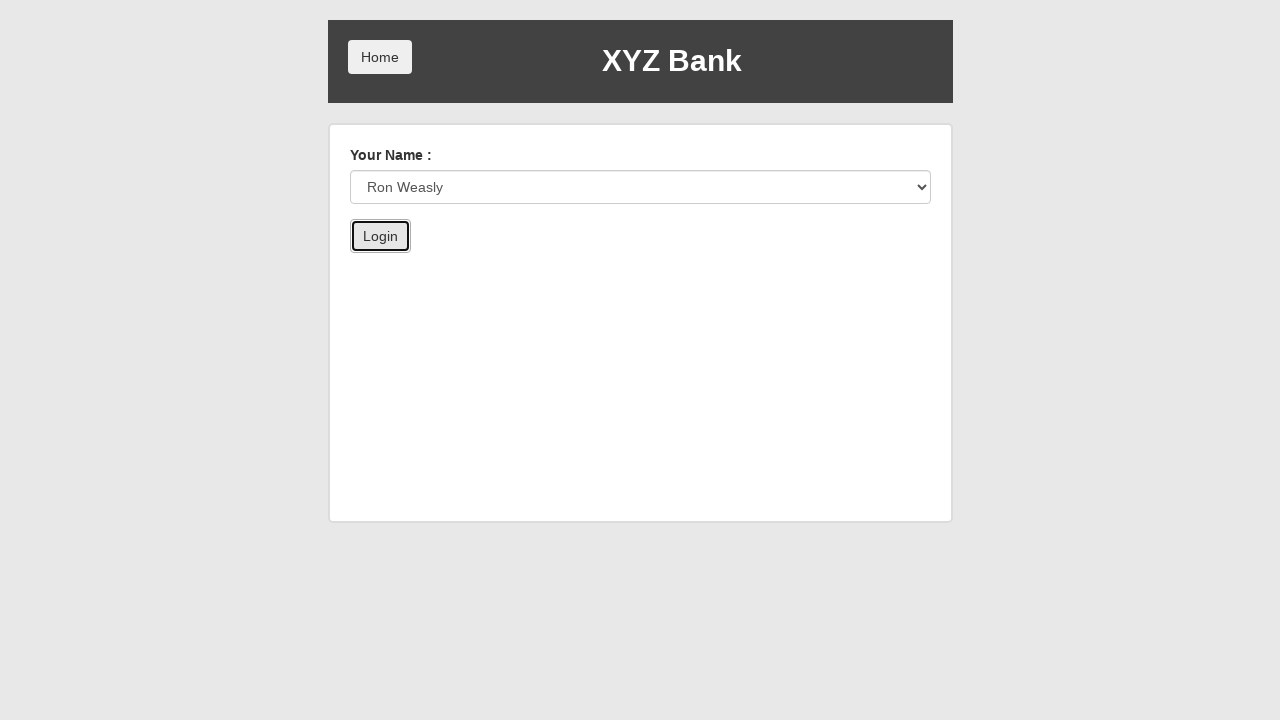

Navigated to Deposit section at (652, 264) on button:has-text('Deposit')
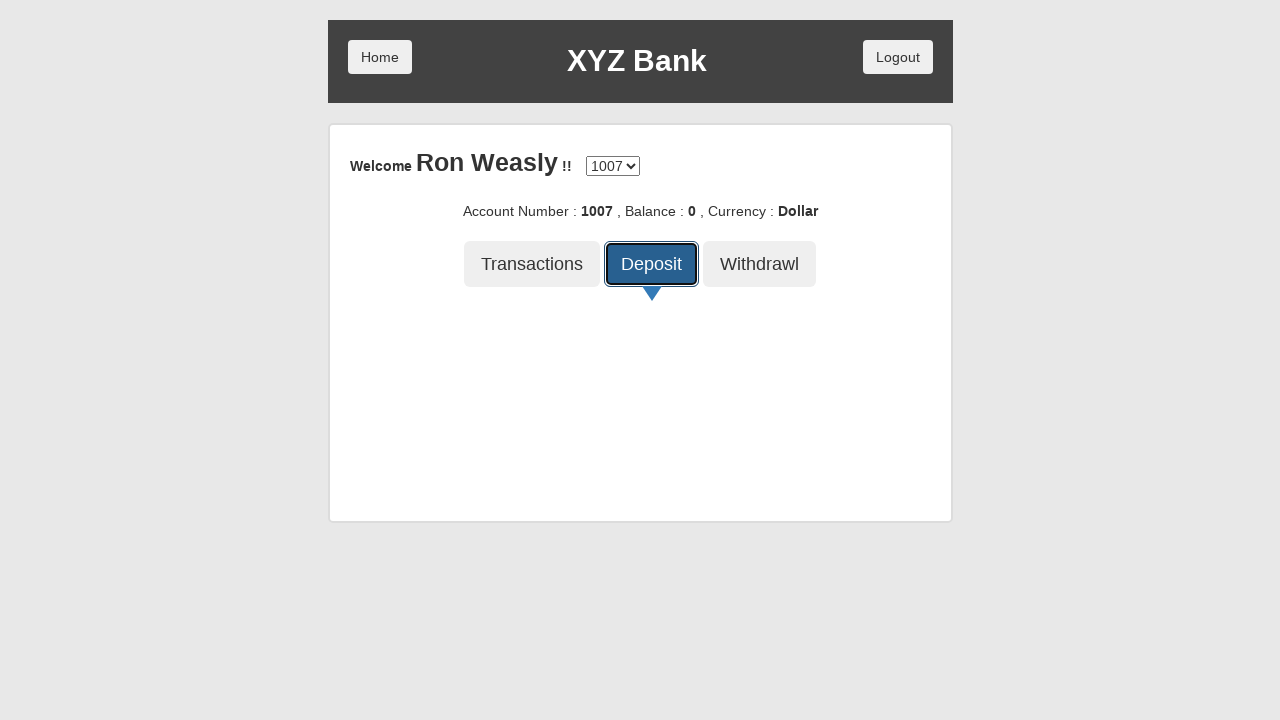

Entered zero amount in deposit field on input[type='number']
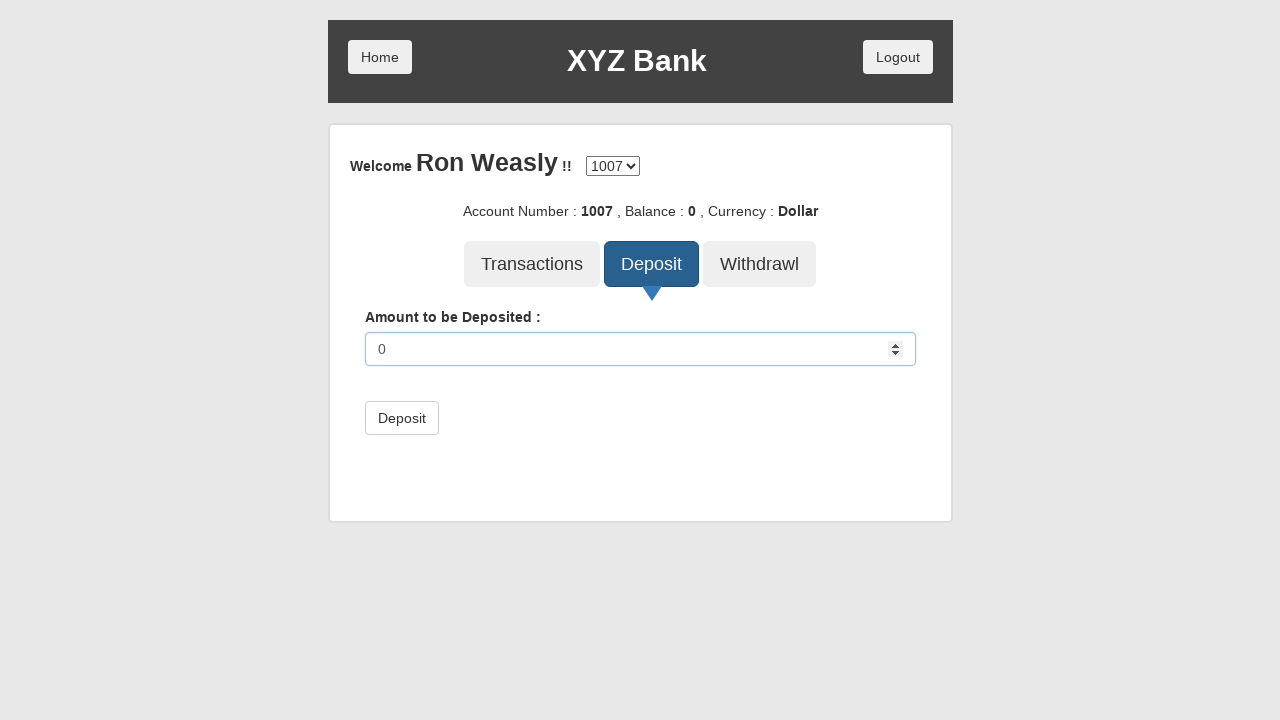

Clicked submit button to attempt deposit with zero amount at (402, 418) on button[type='submit']
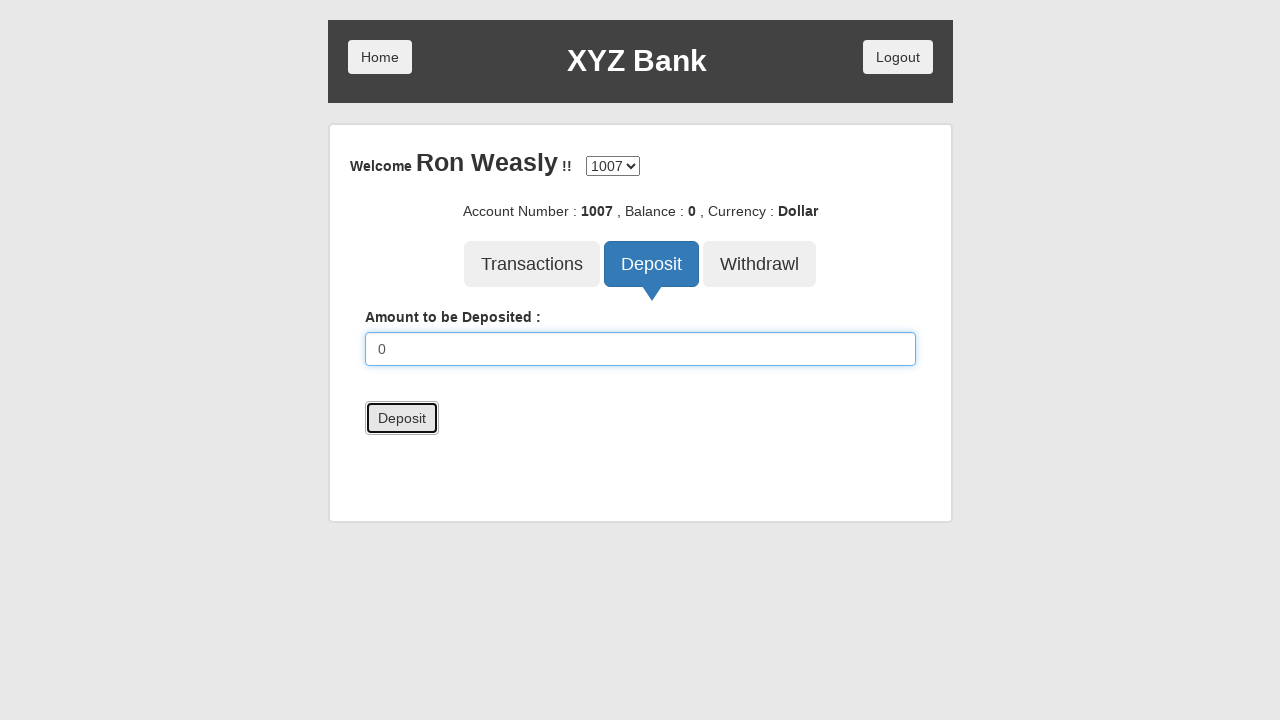

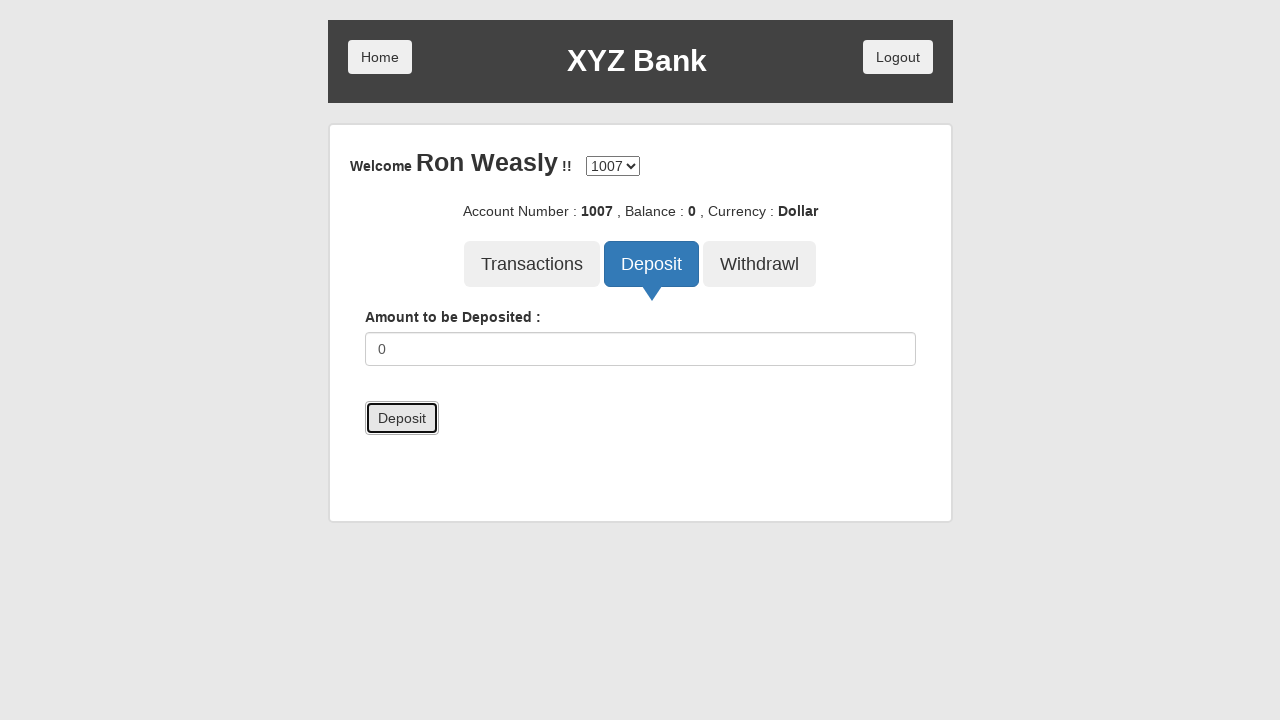